Tests dropdown selection functionality by selecting options using different methods (by index, visible text, and value) and verifying the selections

Starting URL: https://www.selenium.dev/selenium/web/web-form.html

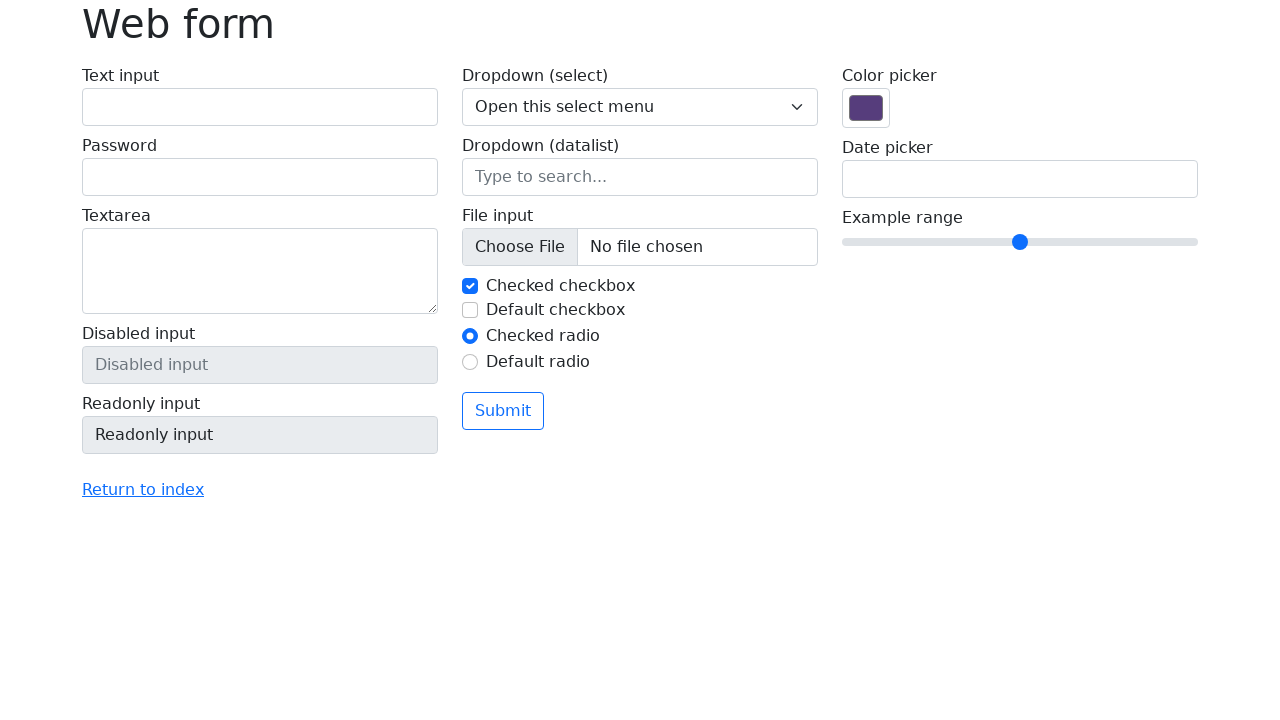

Selected dropdown option by index 2 ('Two') on select[name='my-select']
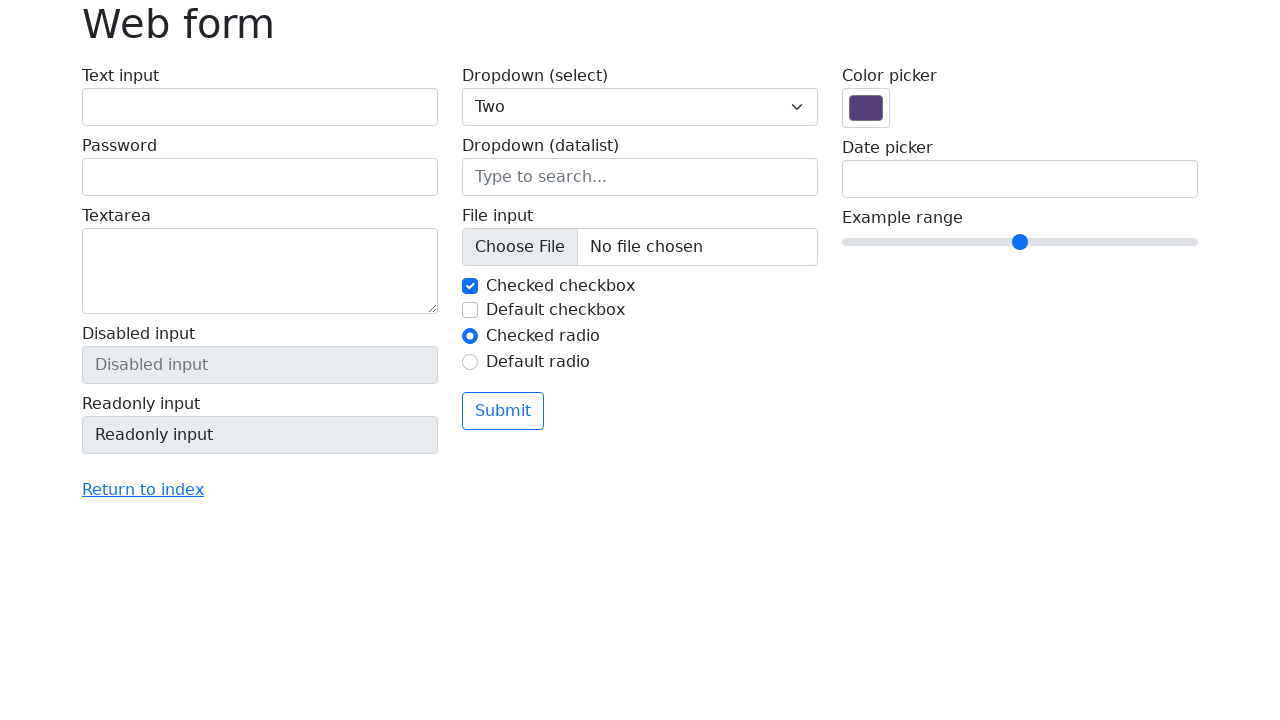

Verified dropdown value is '2' after index selection
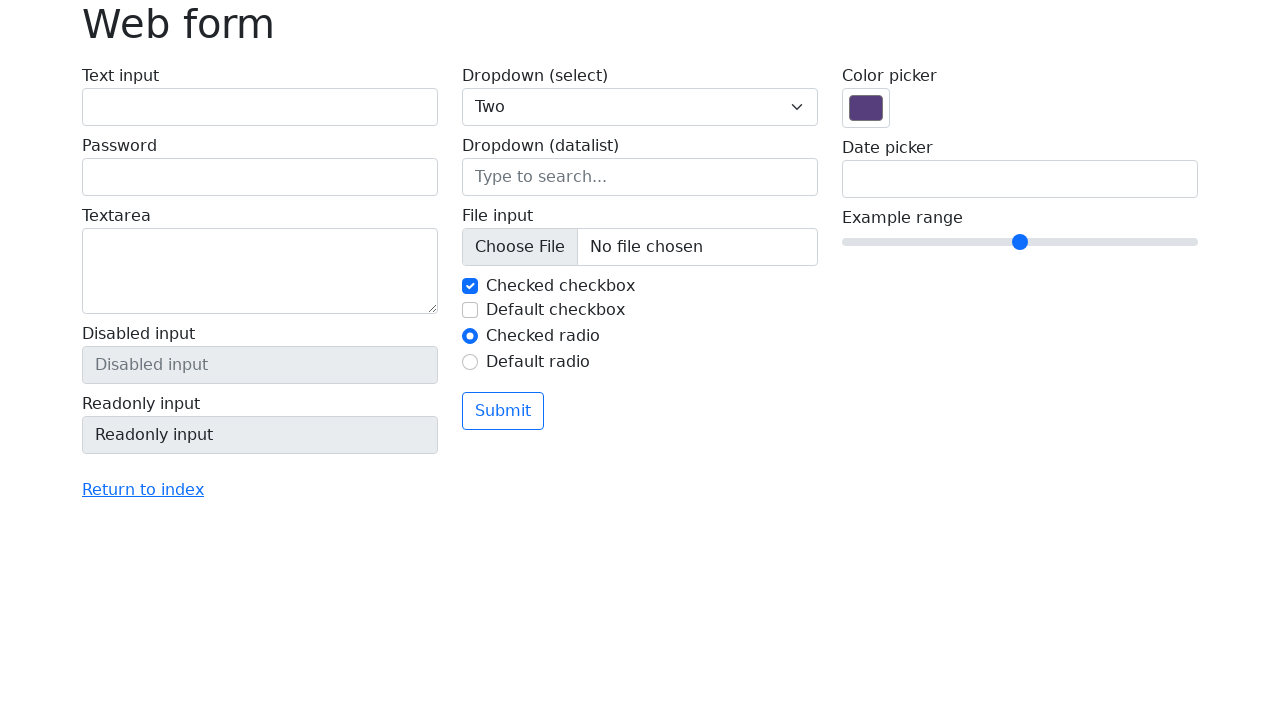

Selected dropdown option by visible text 'One' on select[name='my-select']
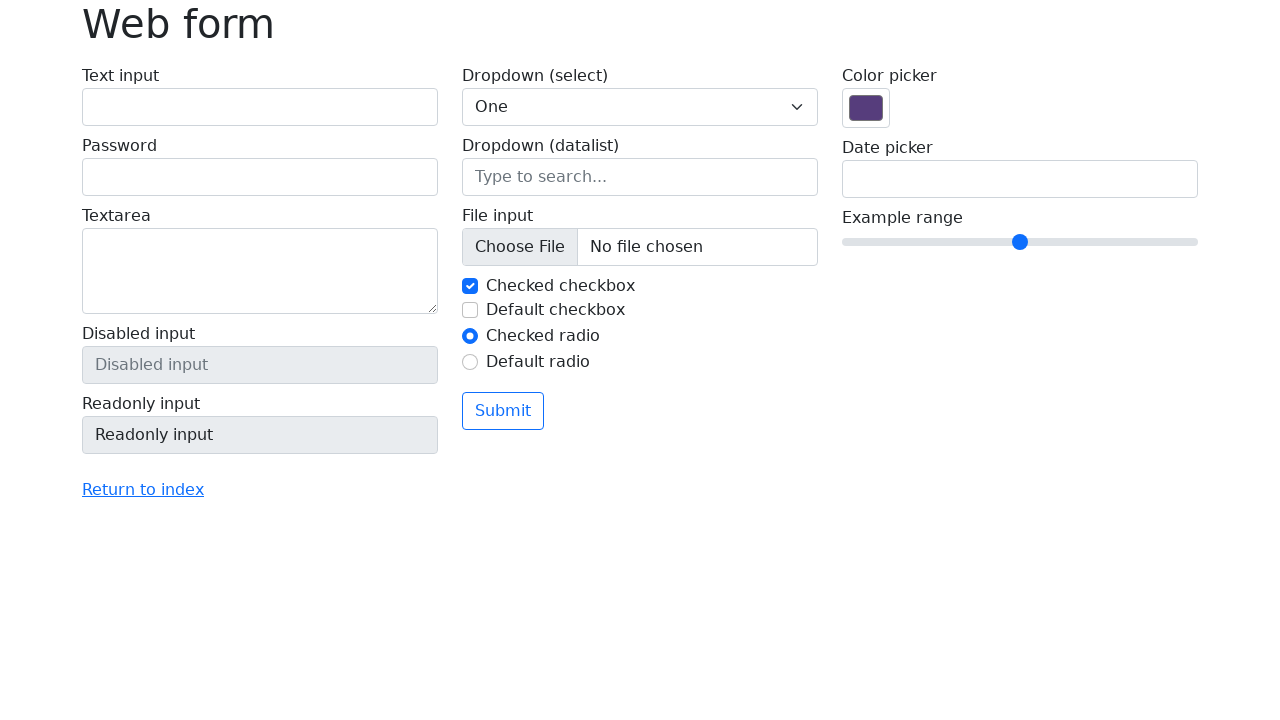

Selected dropdown option by value '3' on select[name='my-select']
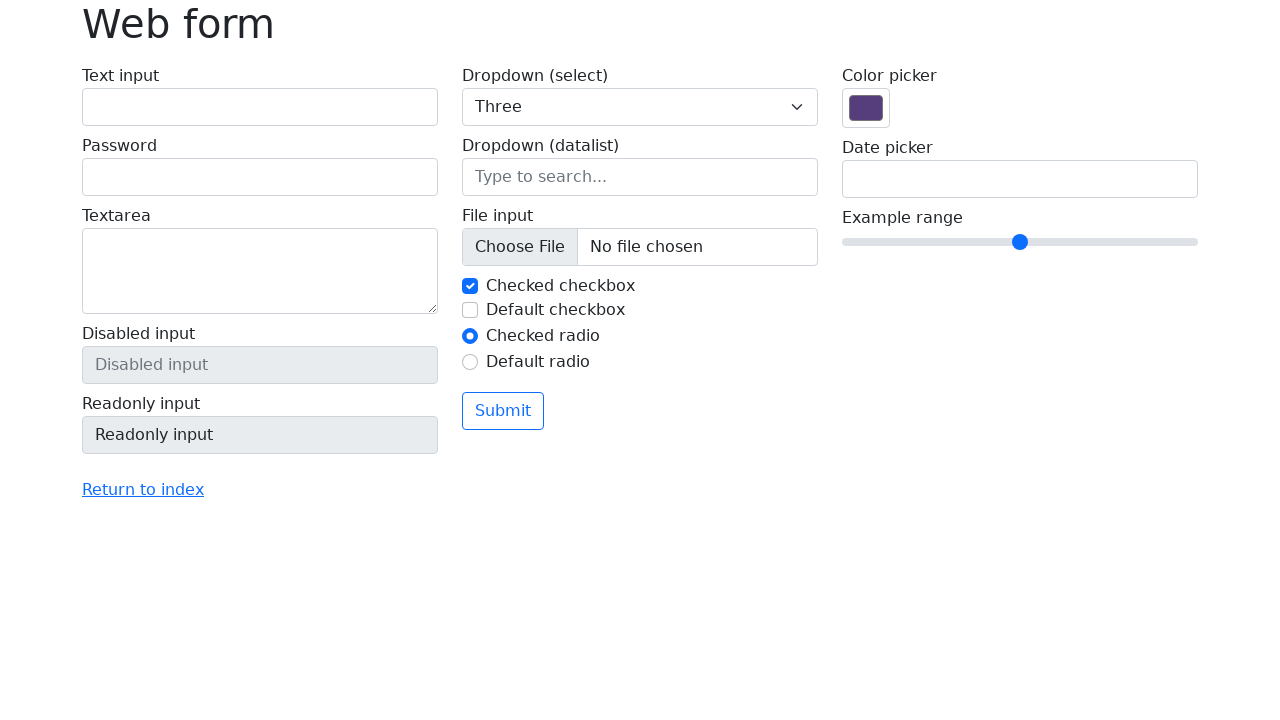

Verified final dropdown value is '3' after value-based selection
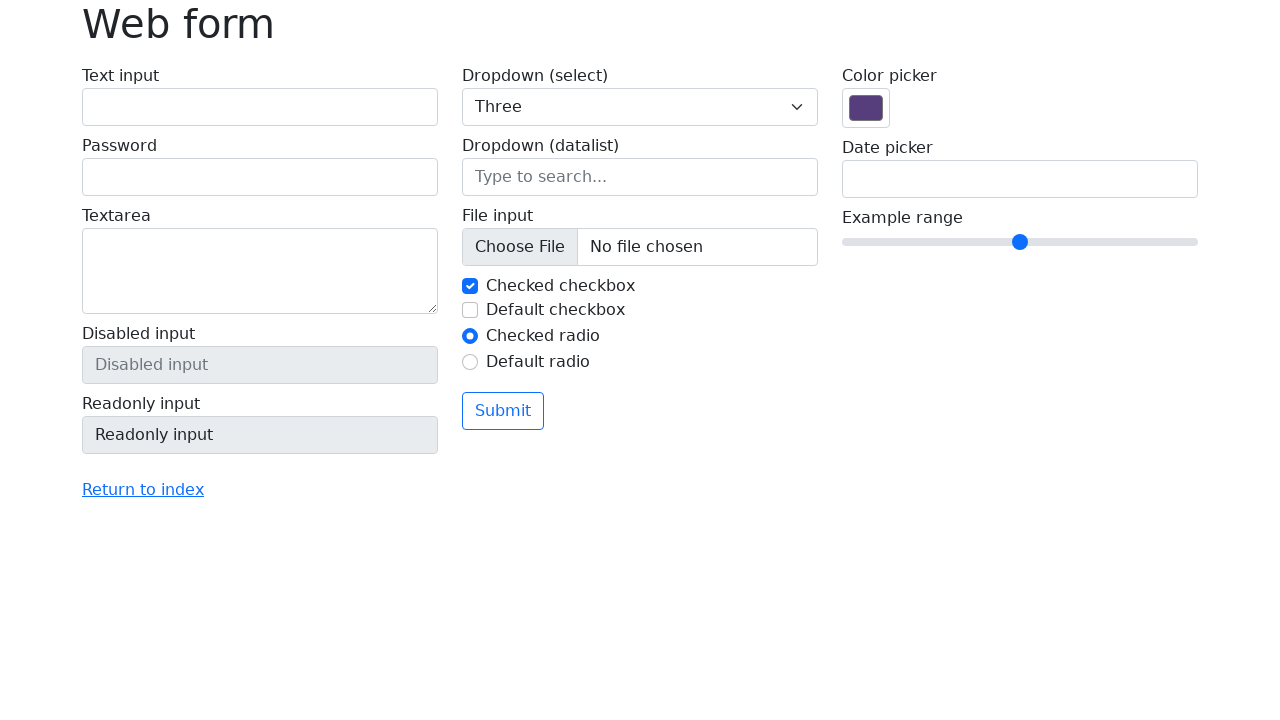

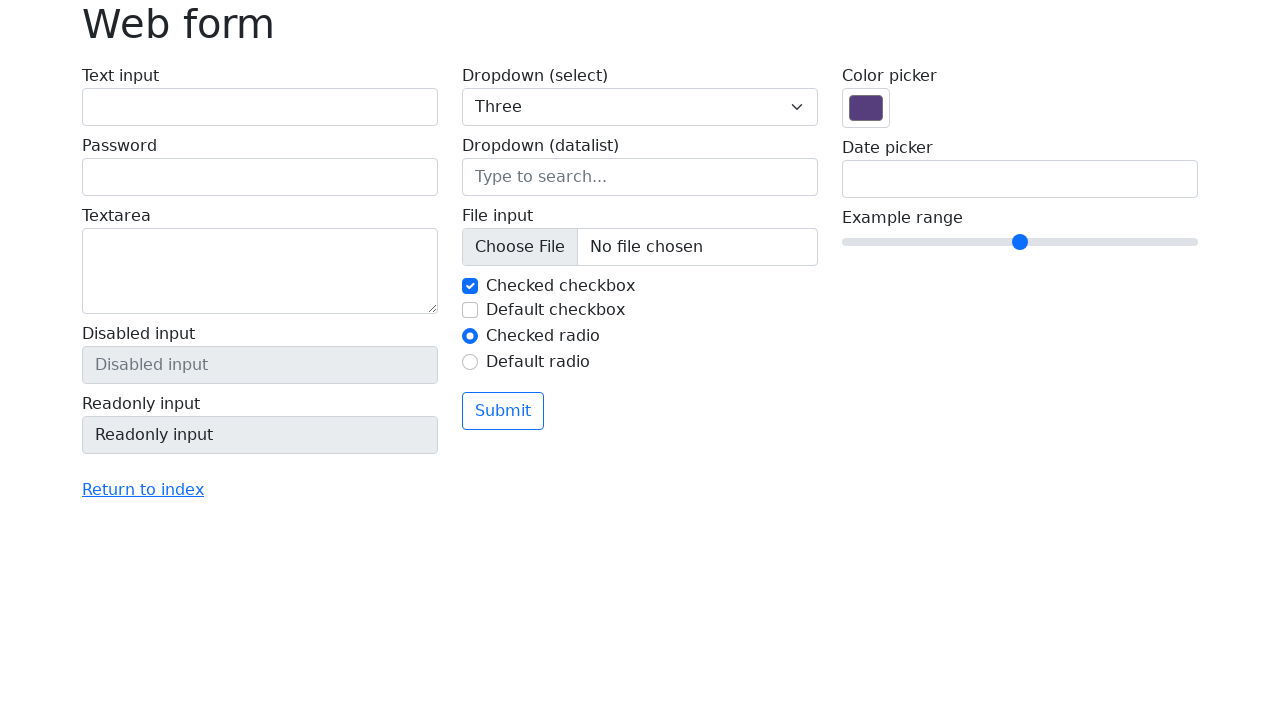